Tests that clicking Clear completed removes completed items from the list

Starting URL: https://demo.playwright.dev/todomvc

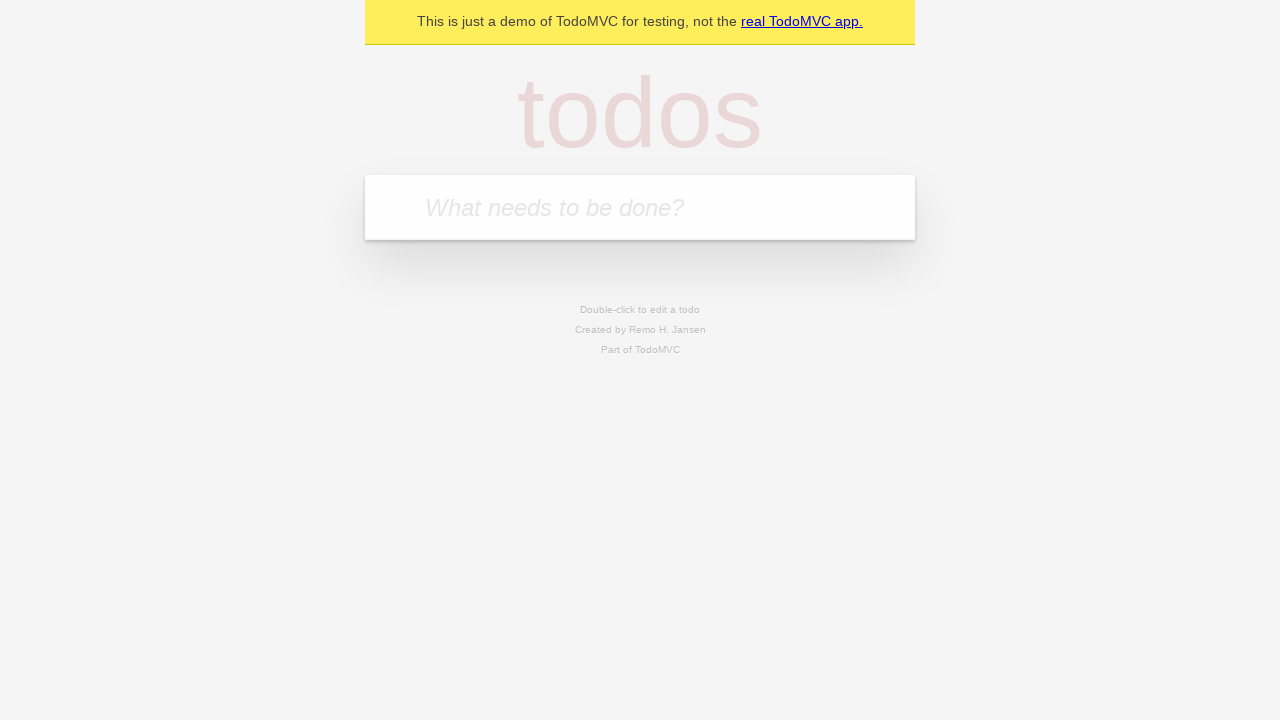

Filled new todo input with 'buy some cheese' on .new-todo
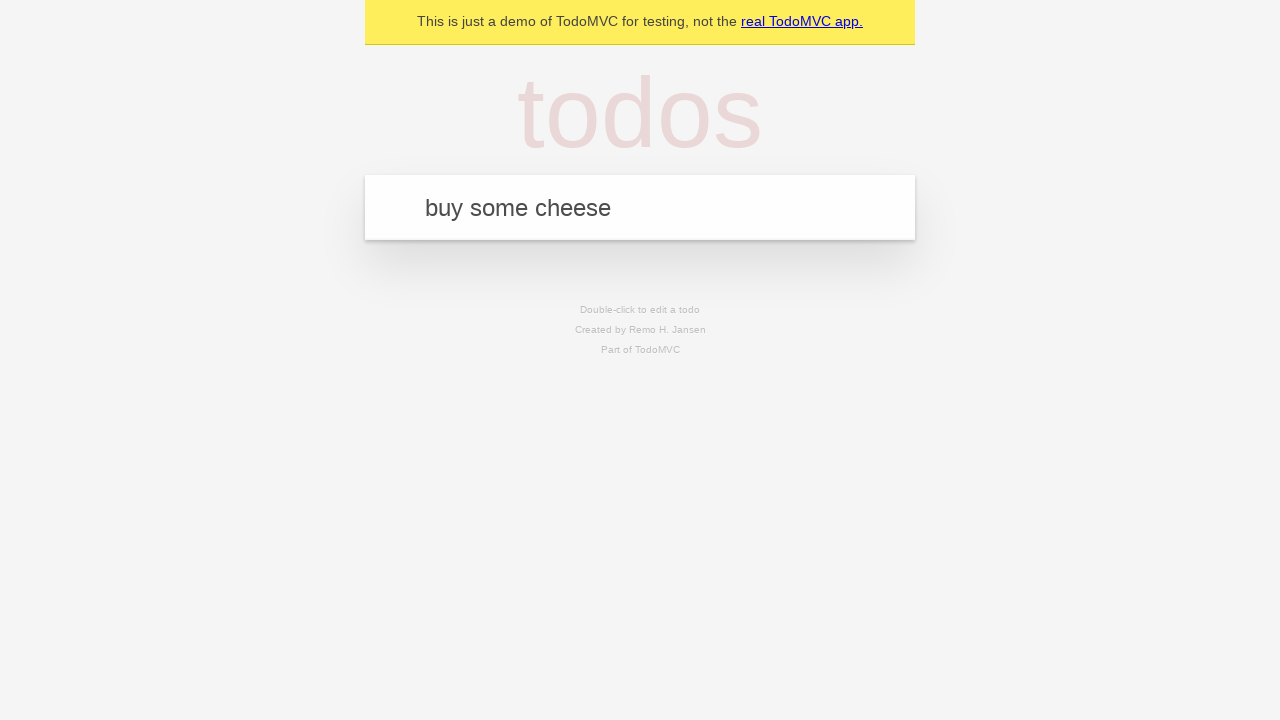

Pressed Enter to add first todo on .new-todo
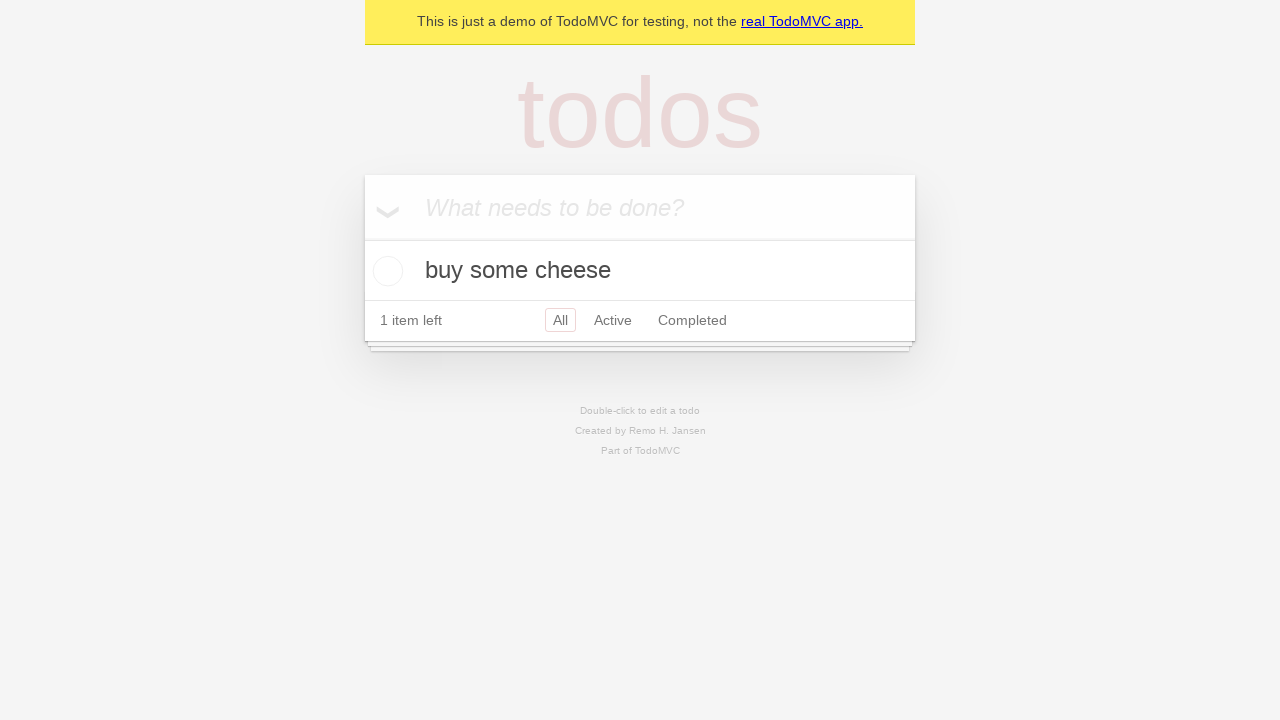

Filled new todo input with 'feed the cat' on .new-todo
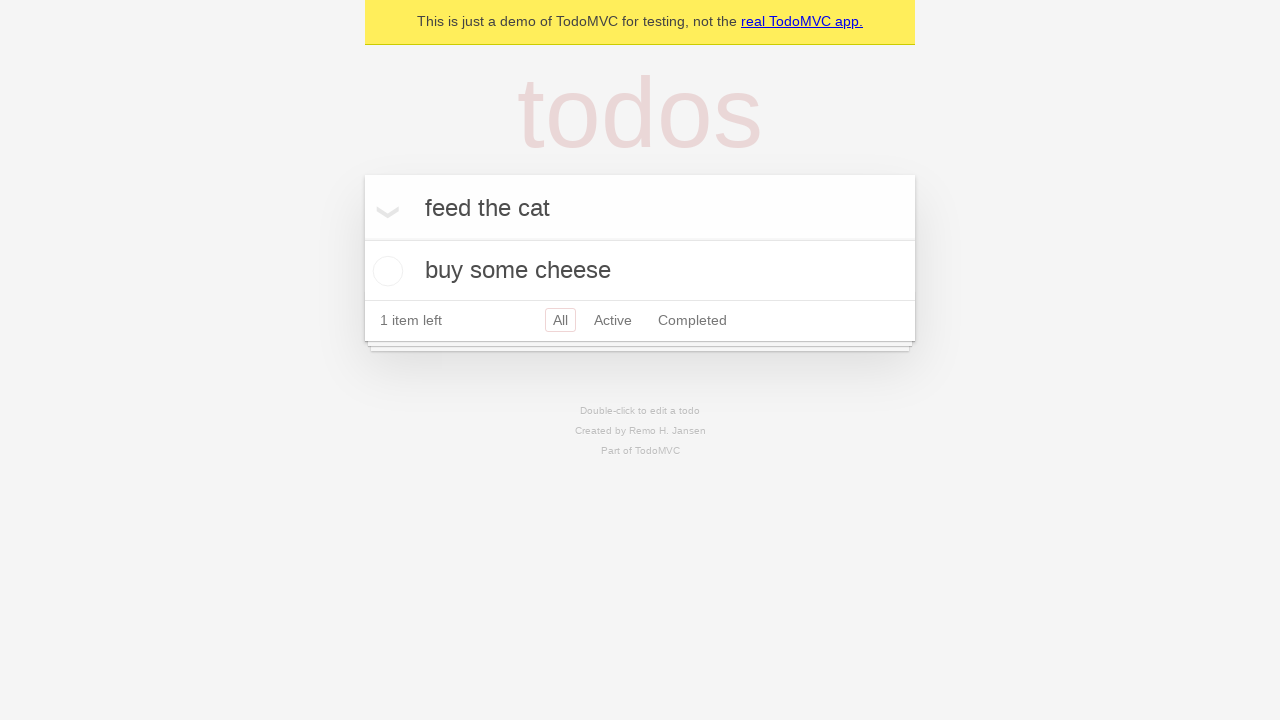

Pressed Enter to add second todo on .new-todo
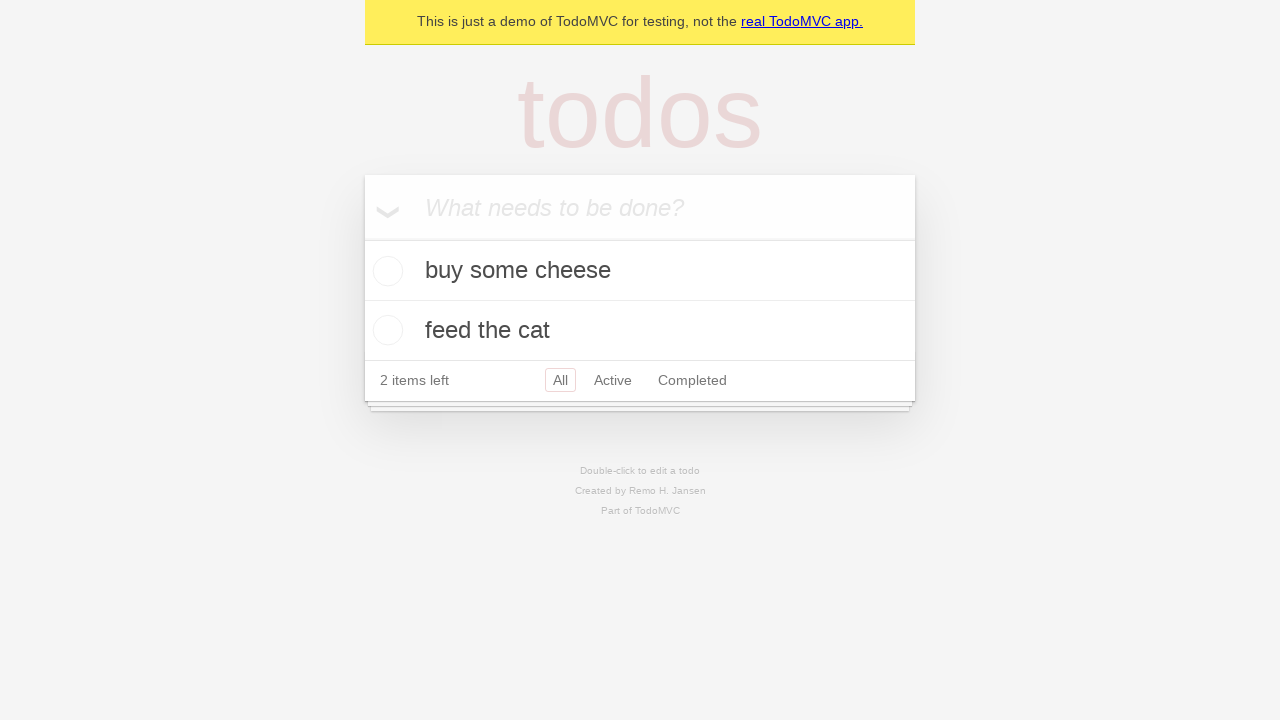

Filled new todo input with 'book a doctors appointment' on .new-todo
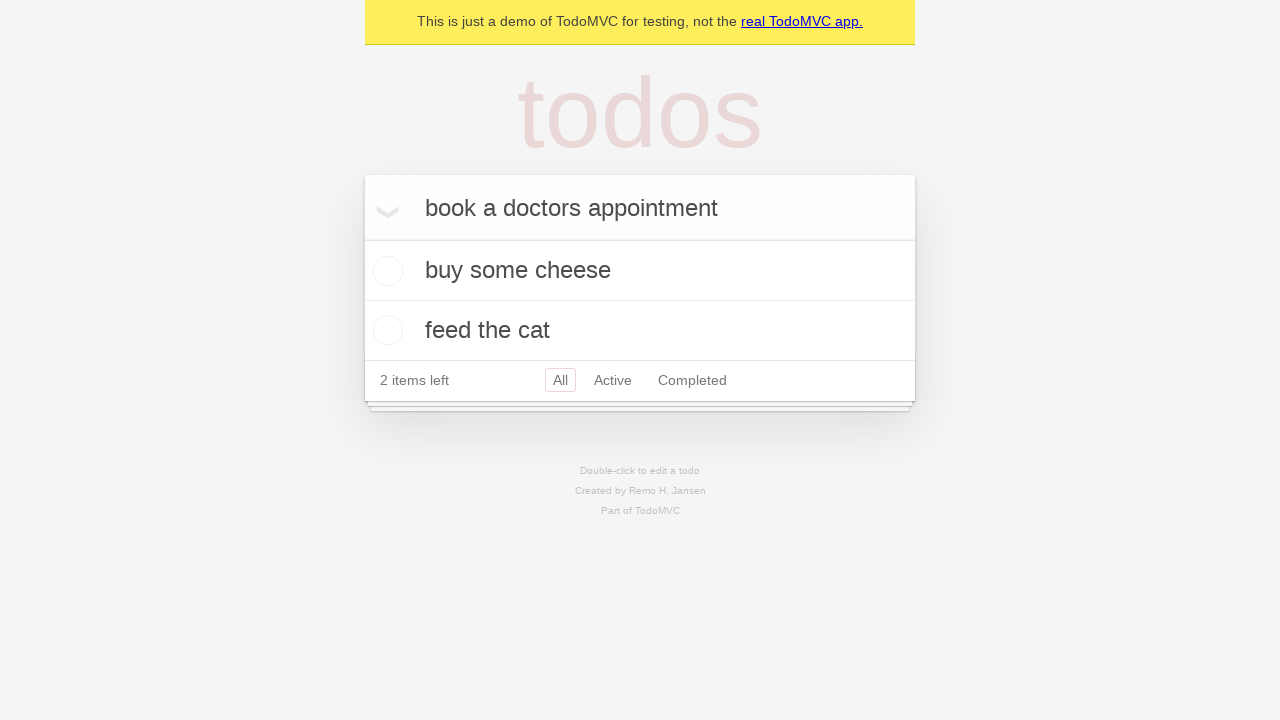

Pressed Enter to add third todo on .new-todo
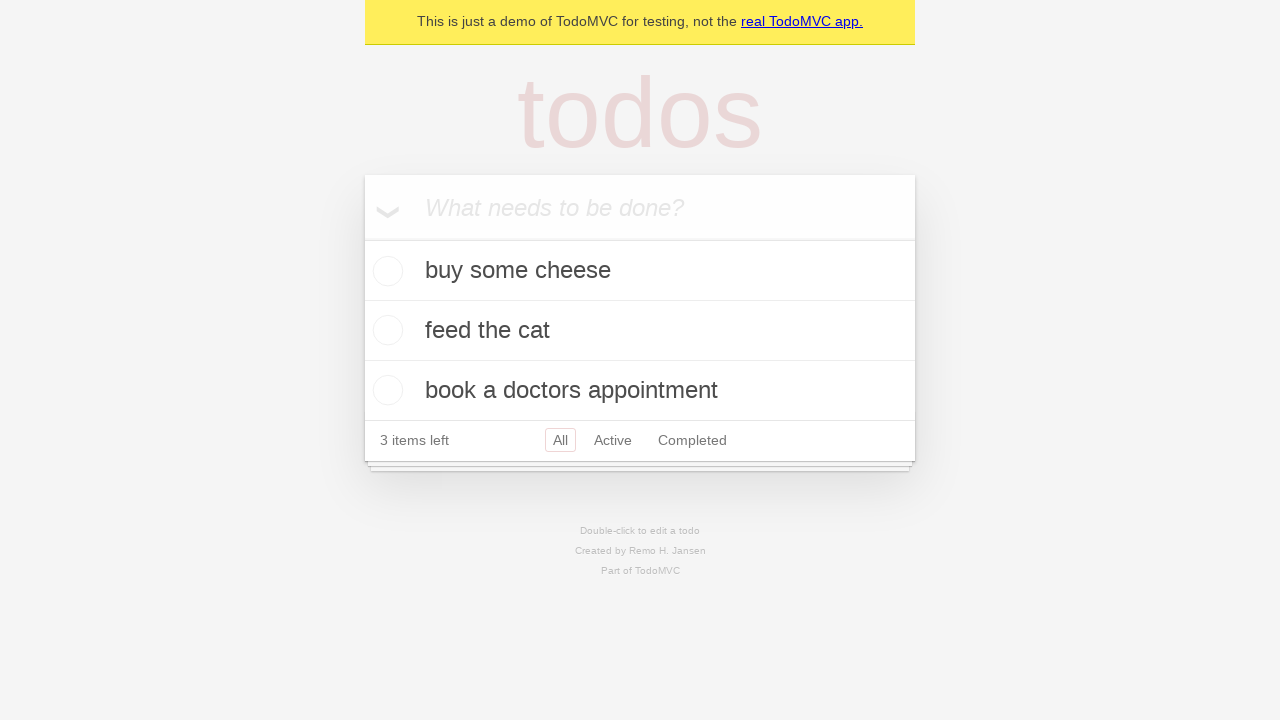

All three todos have been added and are visible
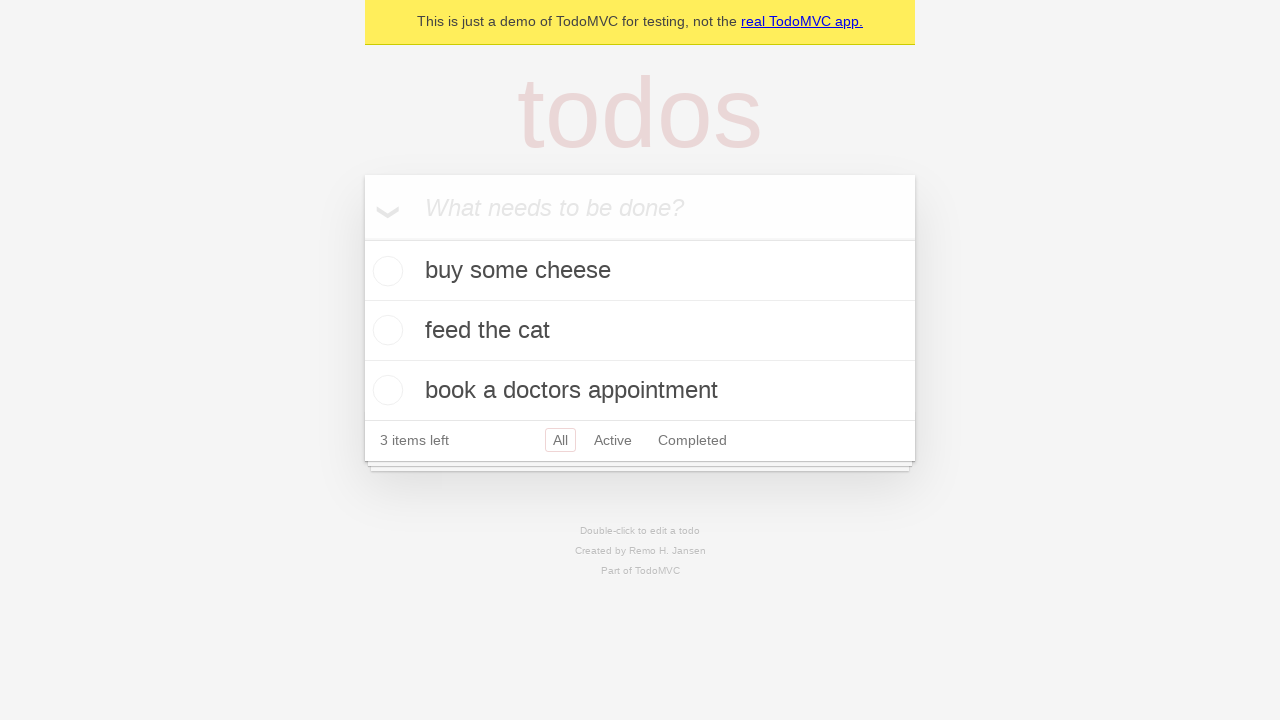

Checked the toggle for the second todo to mark it as completed at (385, 330) on .todo-list li >> nth=1 >> .toggle
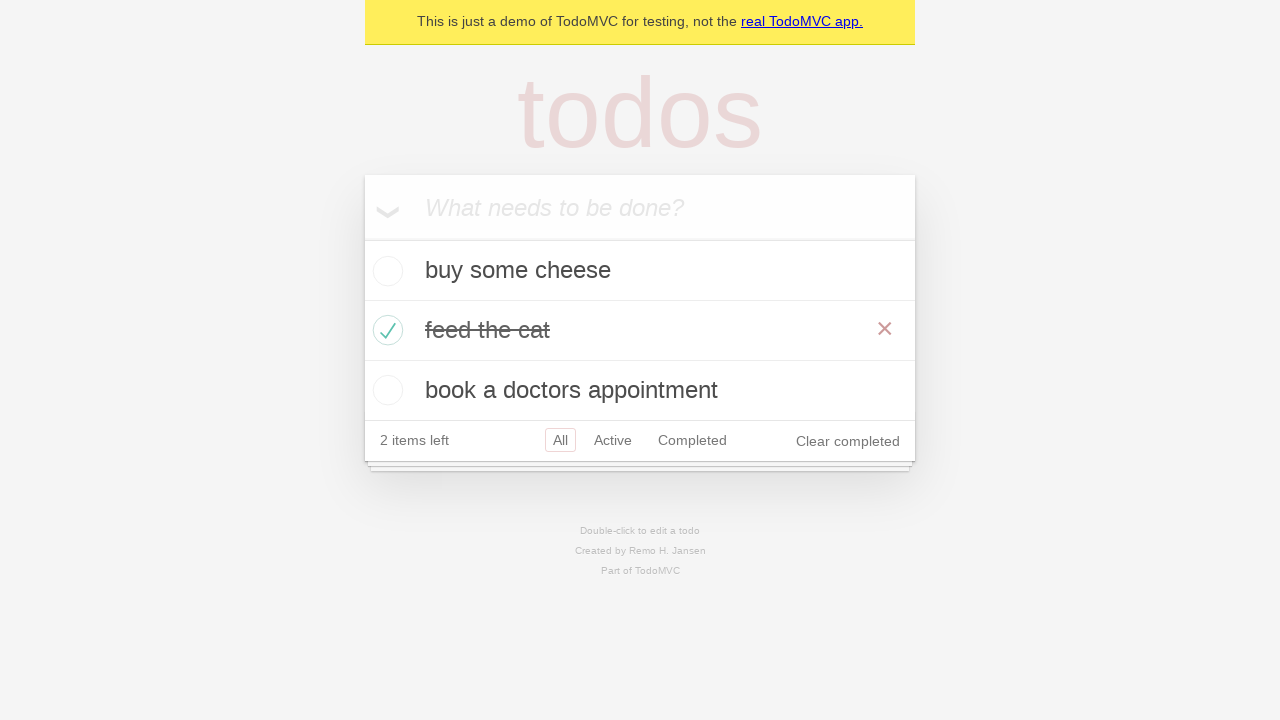

Clicked Clear completed button to remove completed items at (848, 441) on .clear-completed
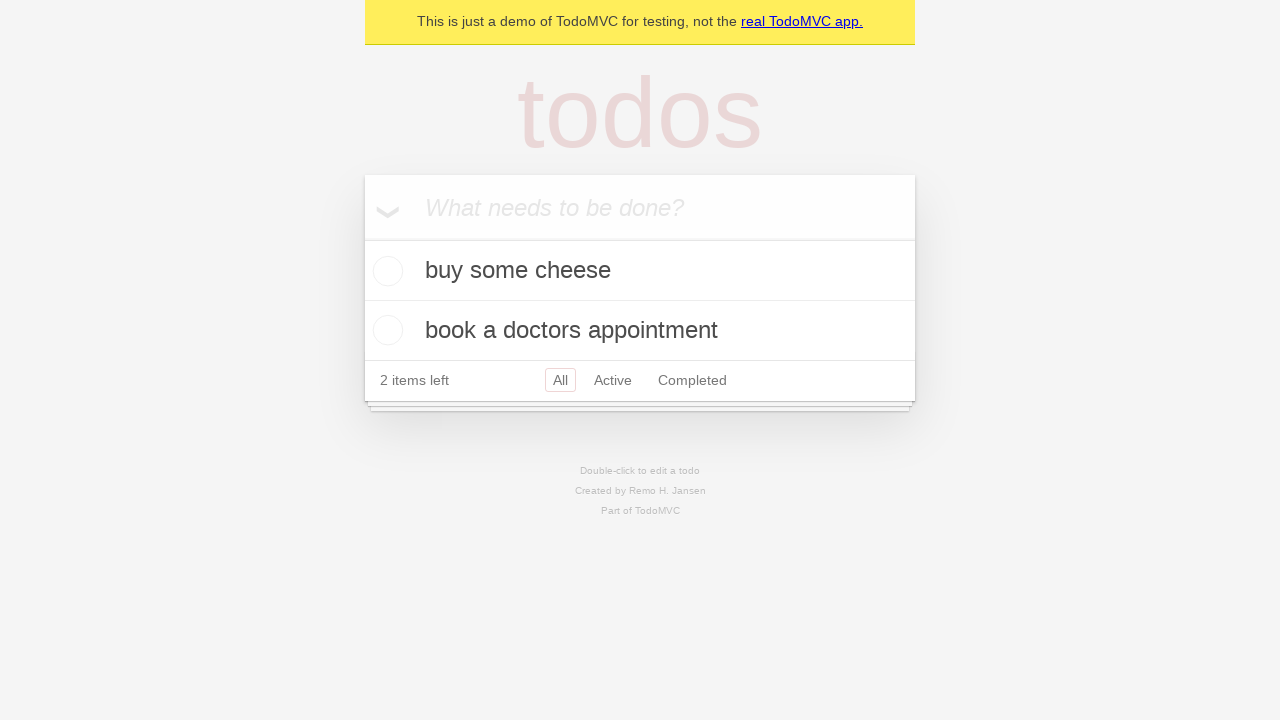

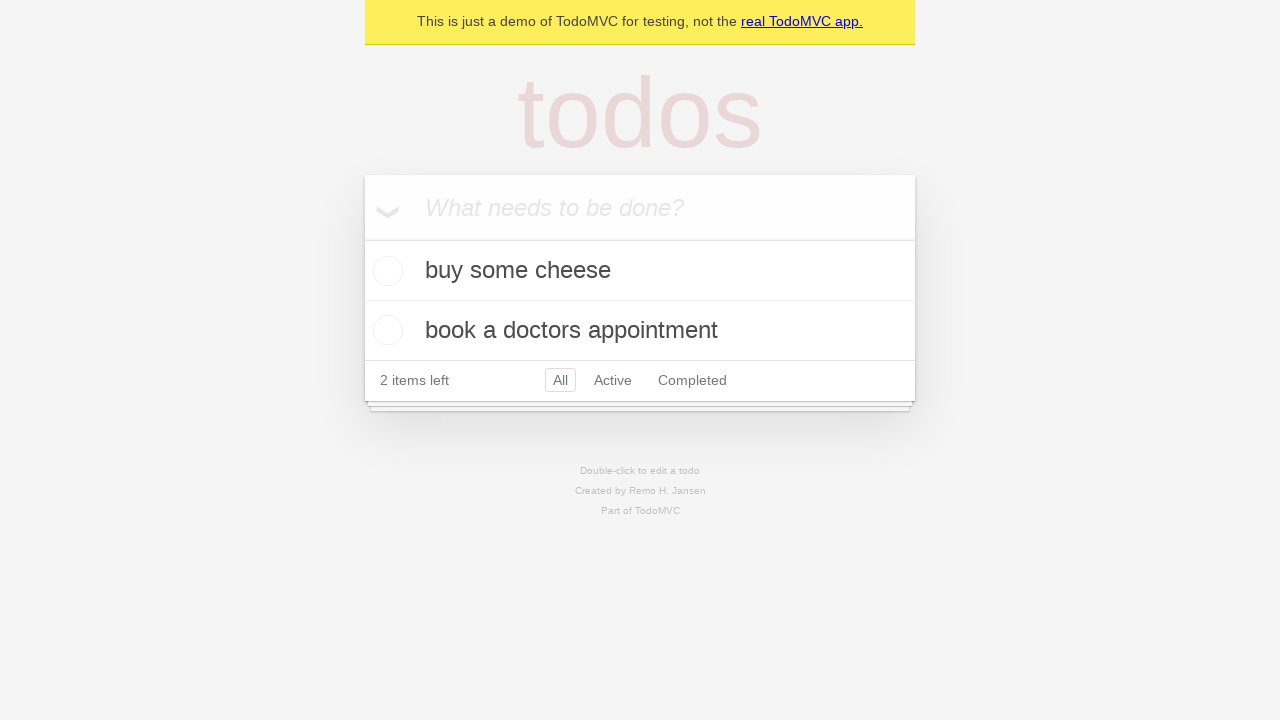